Tests dynamic button clicking functionality by clicking four buttons that appear/become clickable sequentially, then verifies that "All Buttons Clicked" message appears on screen.

Starting URL: https://testpages.herokuapp.com/styled/dynamic-buttons-disabled.html

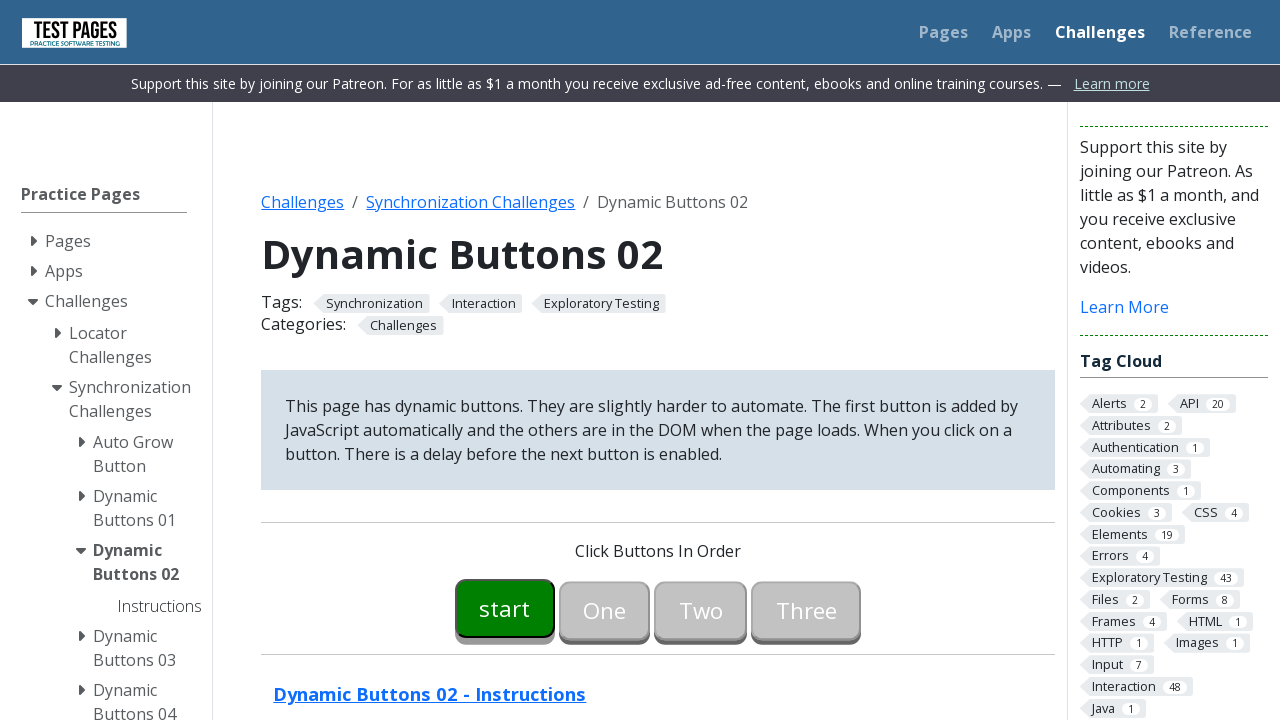

Clicked button00 to start the sequence at (505, 608) on #button00
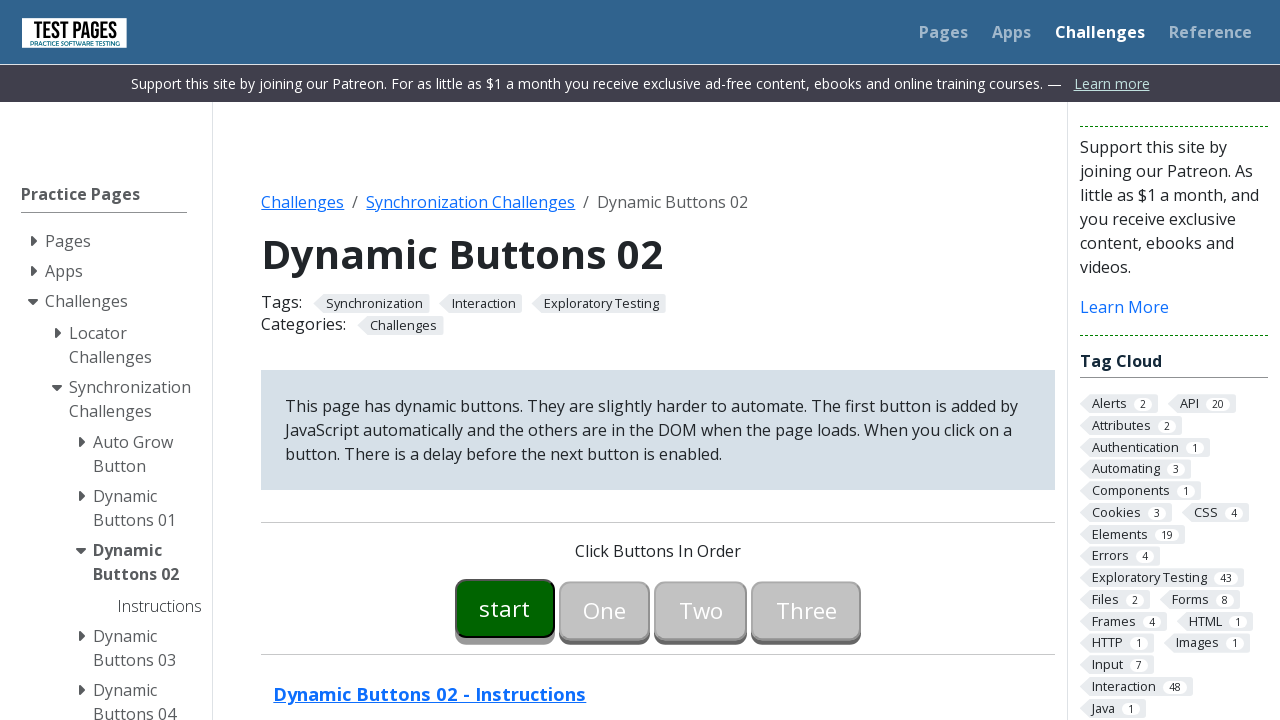

Waited for button01 to become enabled
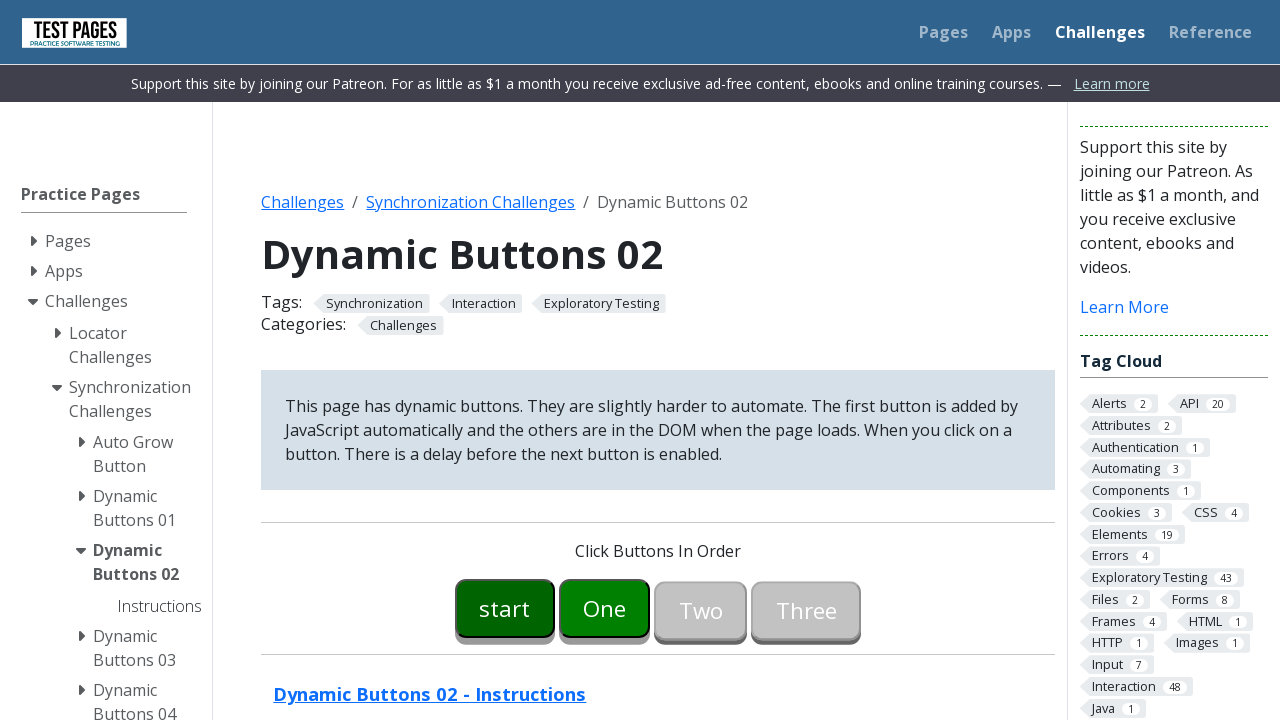

Clicked button01 at (605, 608) on #button01
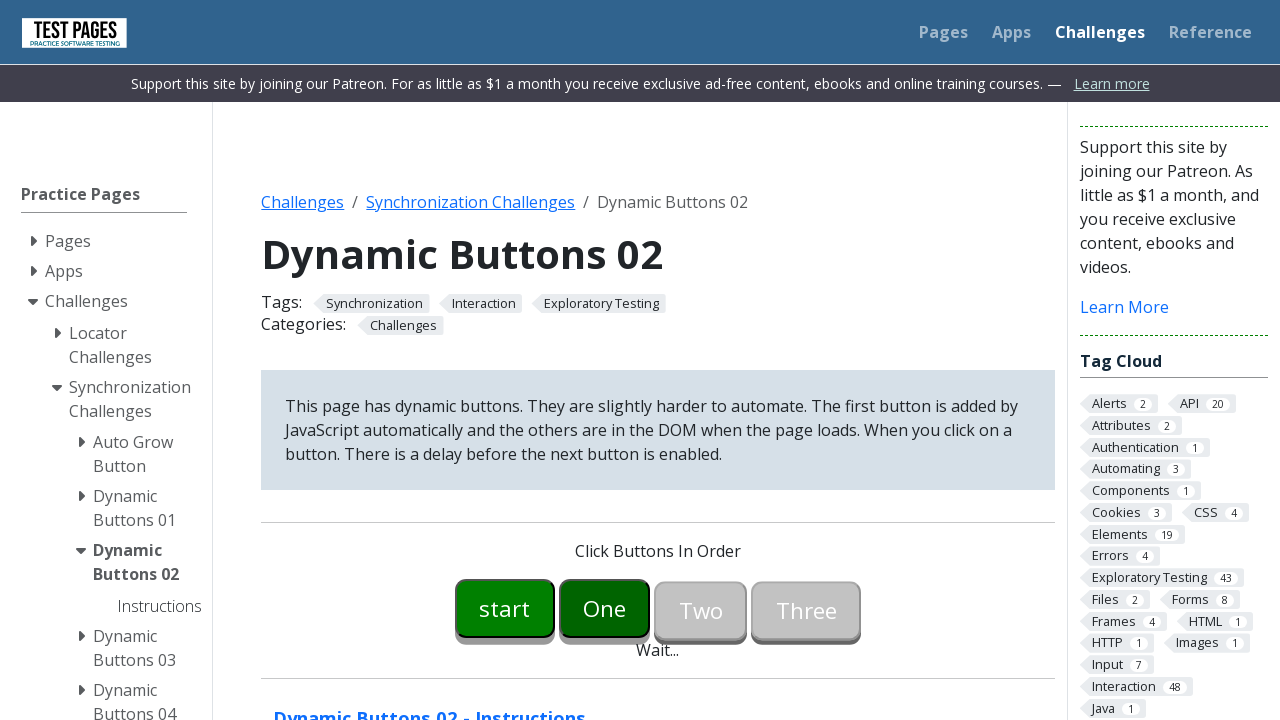

Waited for button02 to become enabled
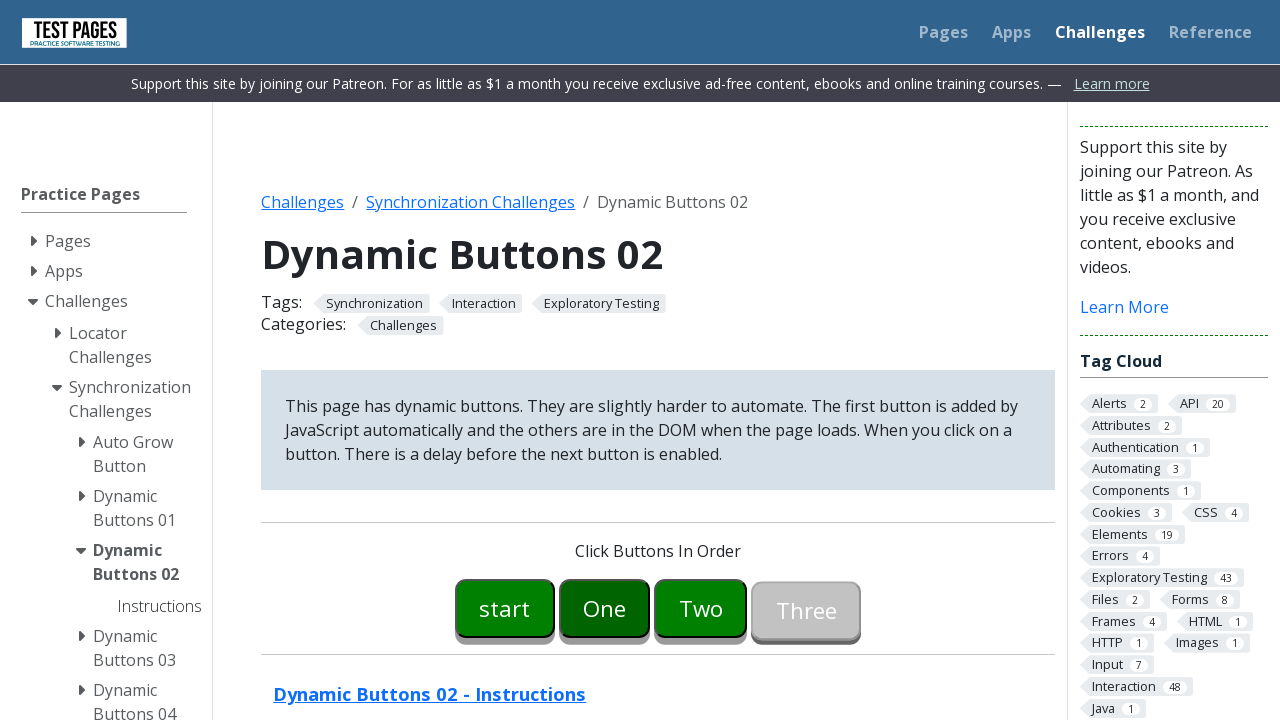

Clicked button02 at (701, 608) on #button02
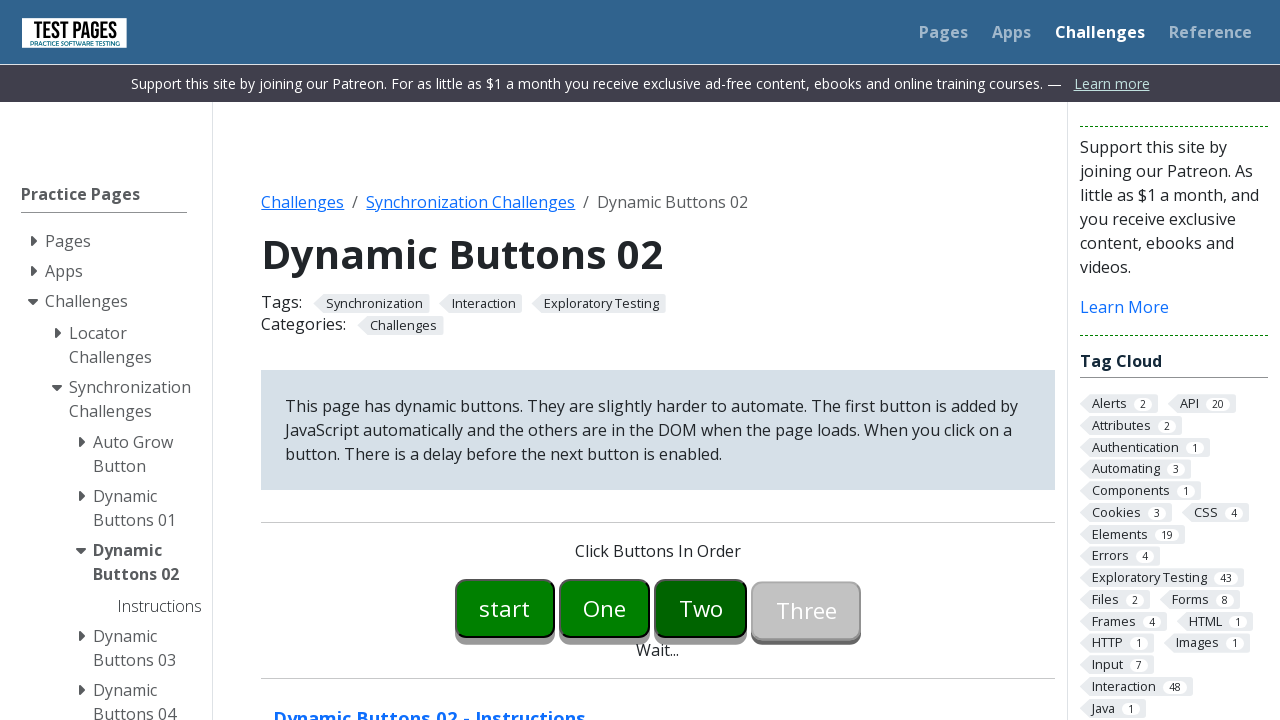

Waited for button03 to become enabled
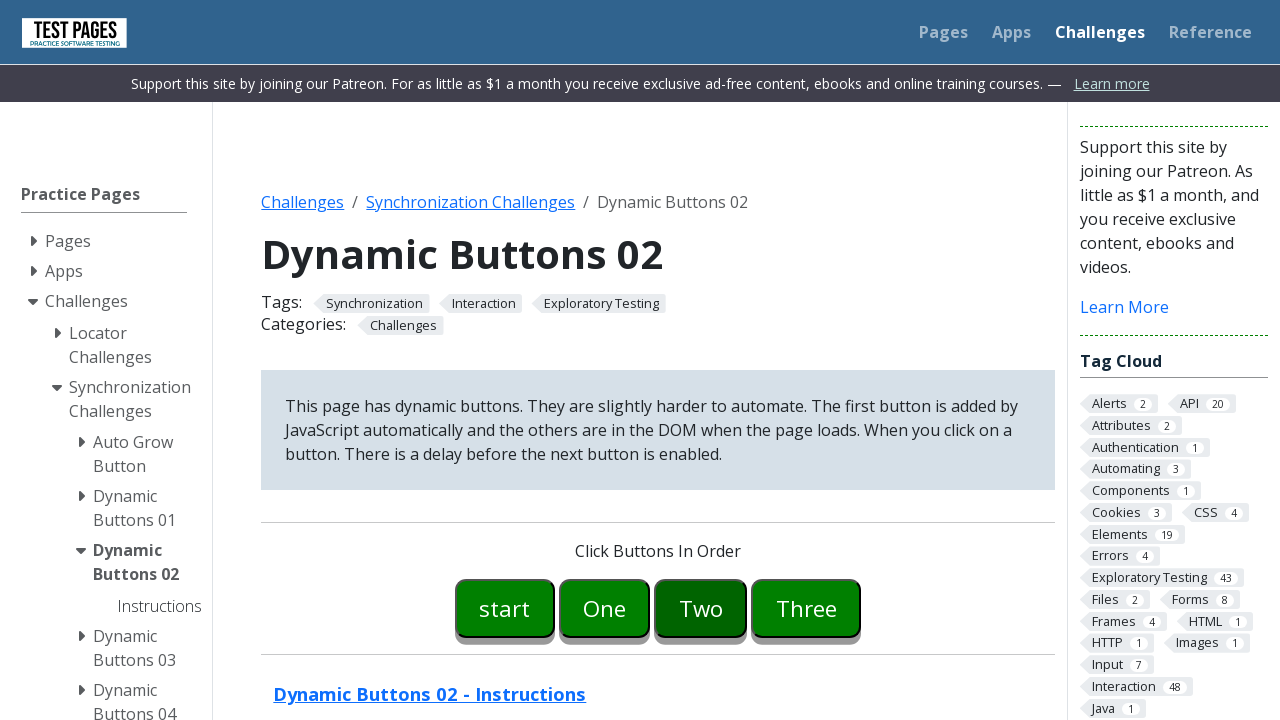

Clicked button03 at (806, 608) on #button03
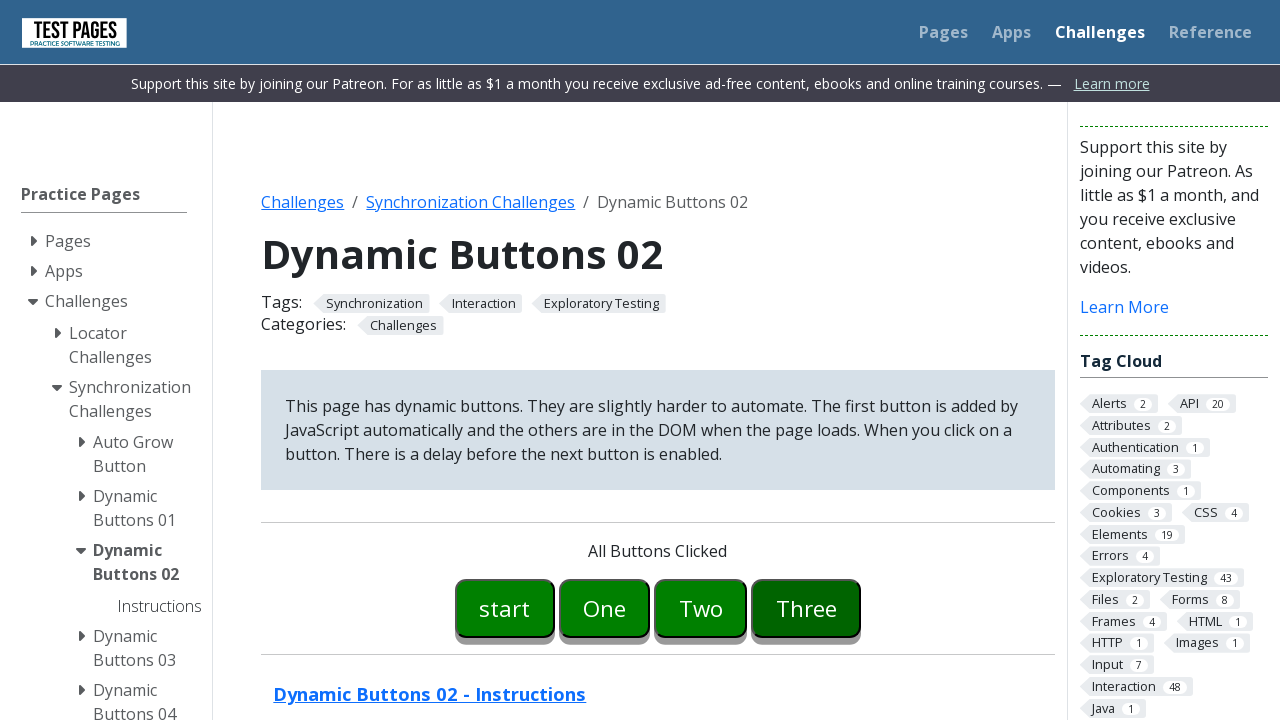

Waited for success message element to appear
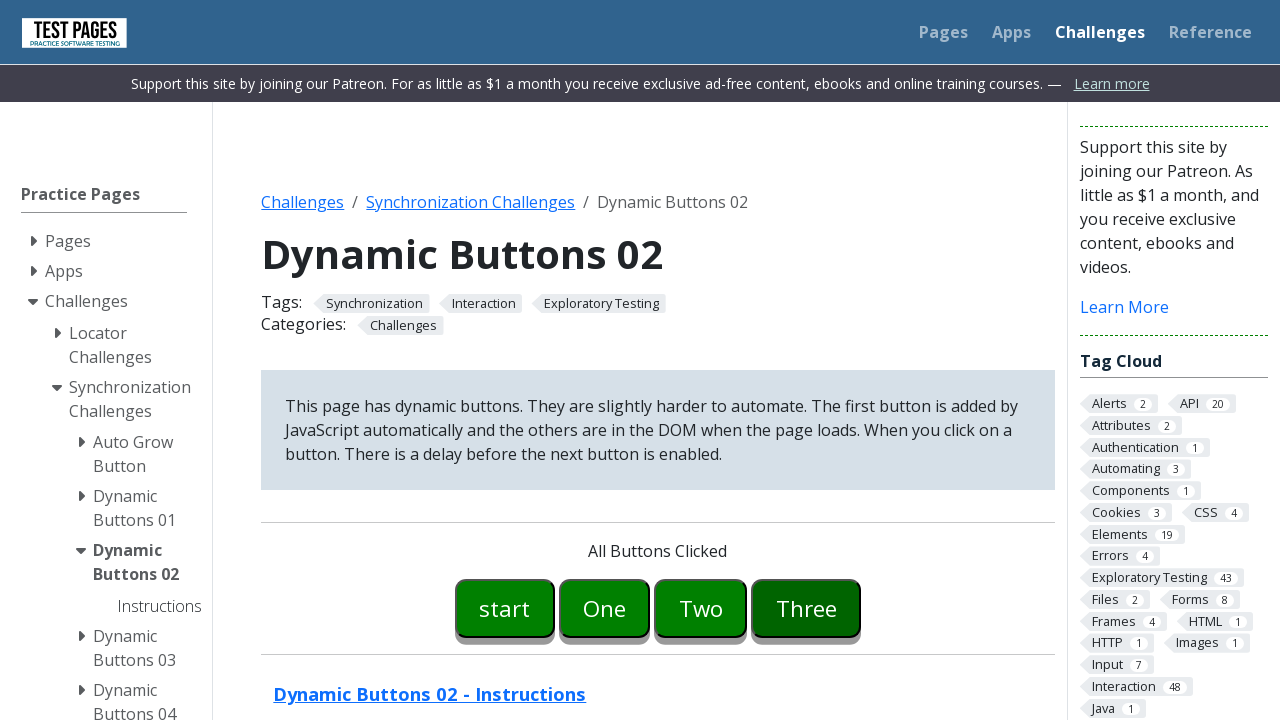

Verified 'All Buttons Clicked' message is displayed
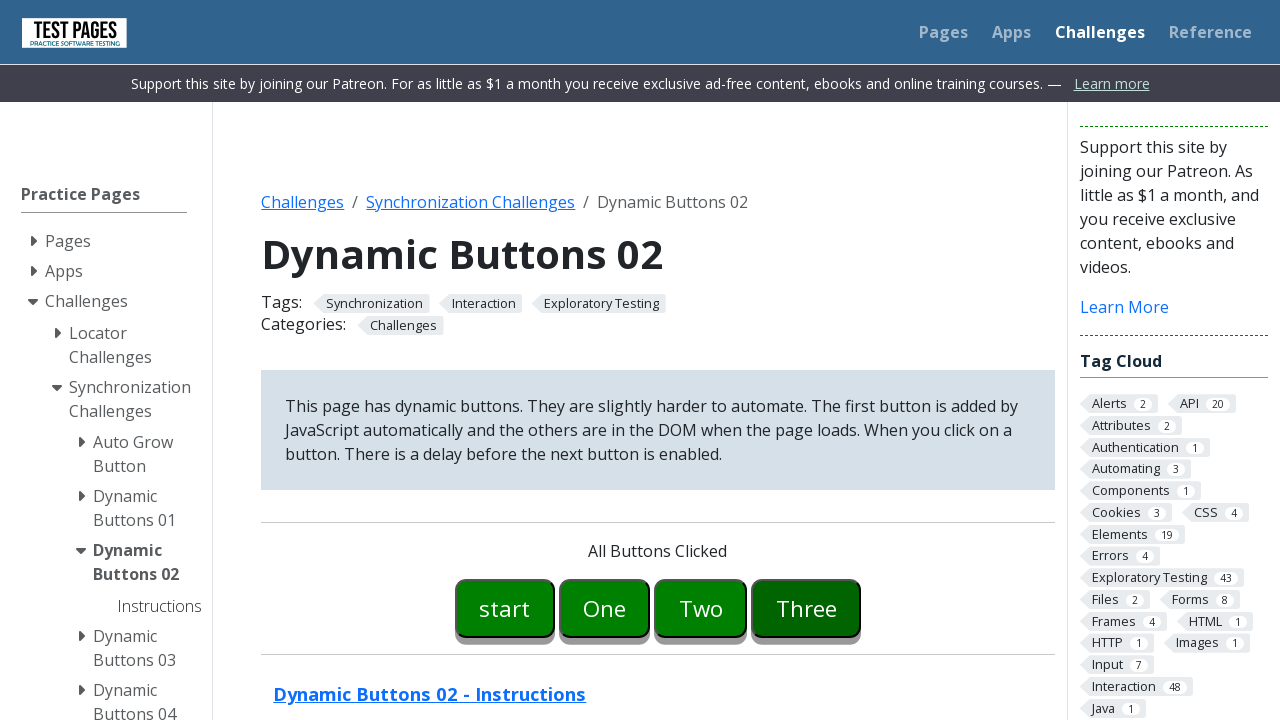

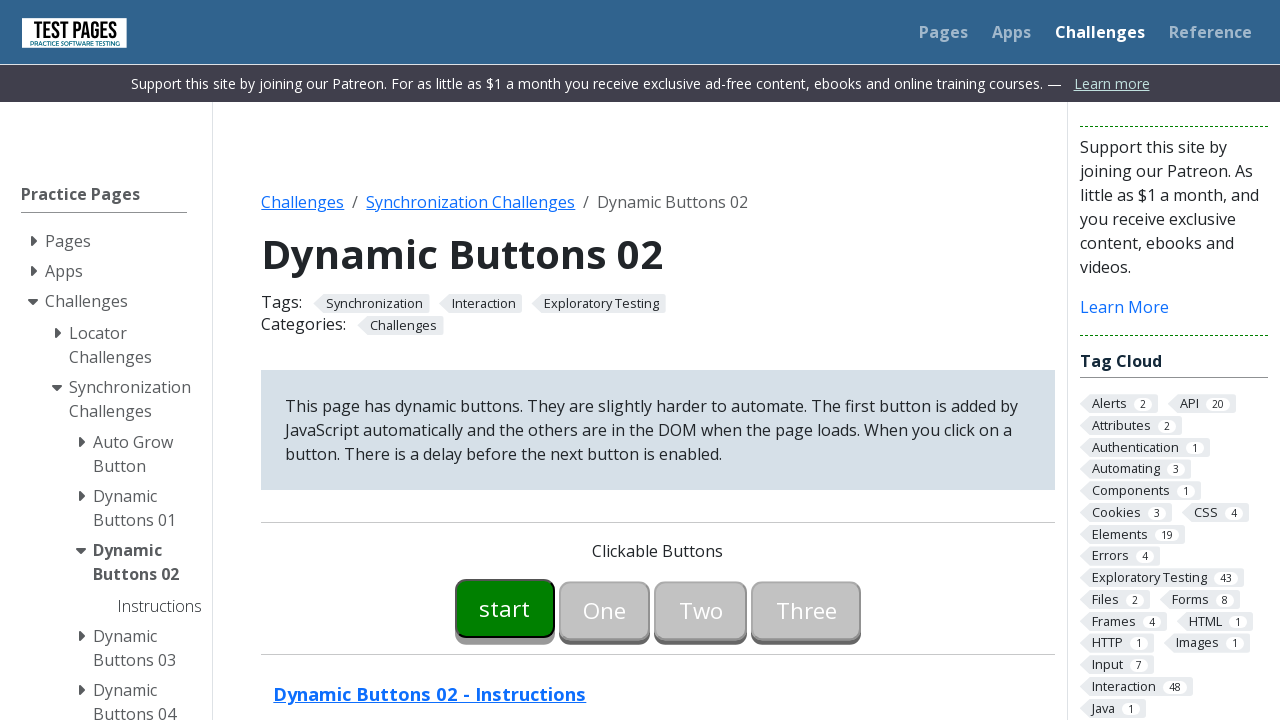